Tests WebdriverIO site navigation by clicking Get Started button and then navigating to System Requirements section

Starting URL: https://webdriver.io/

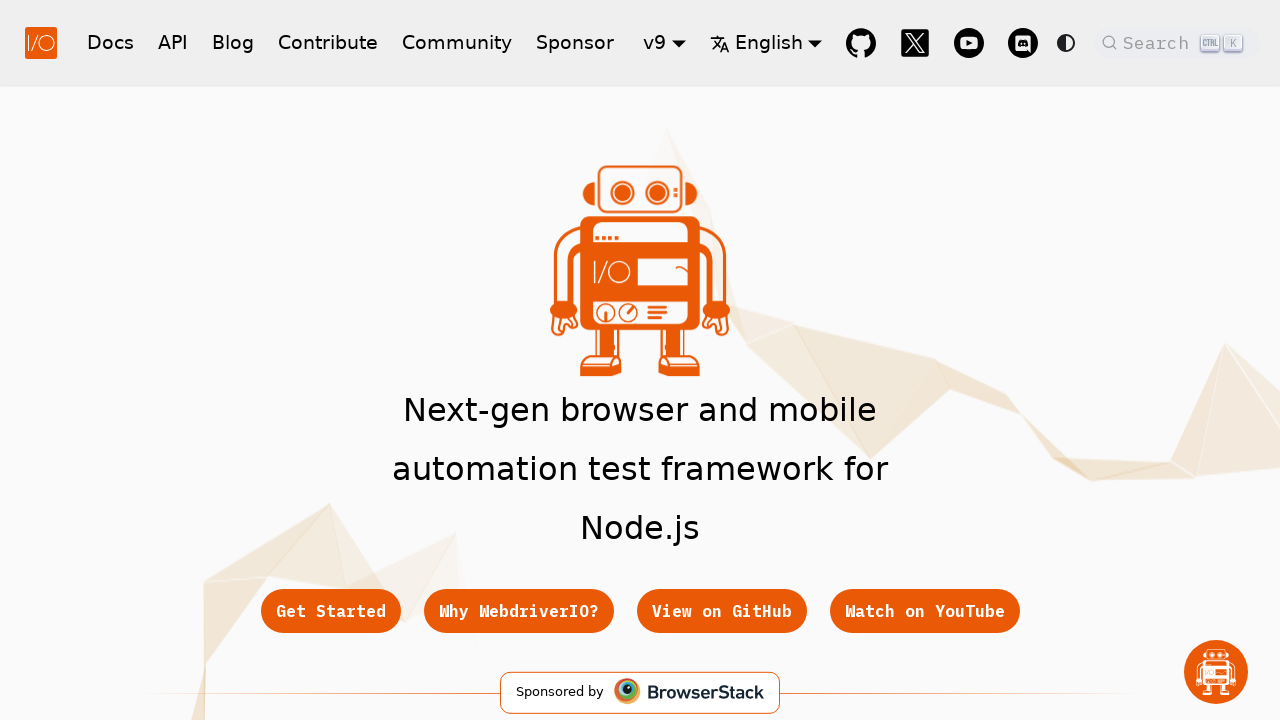

Navigated to WebdriverIO homepage
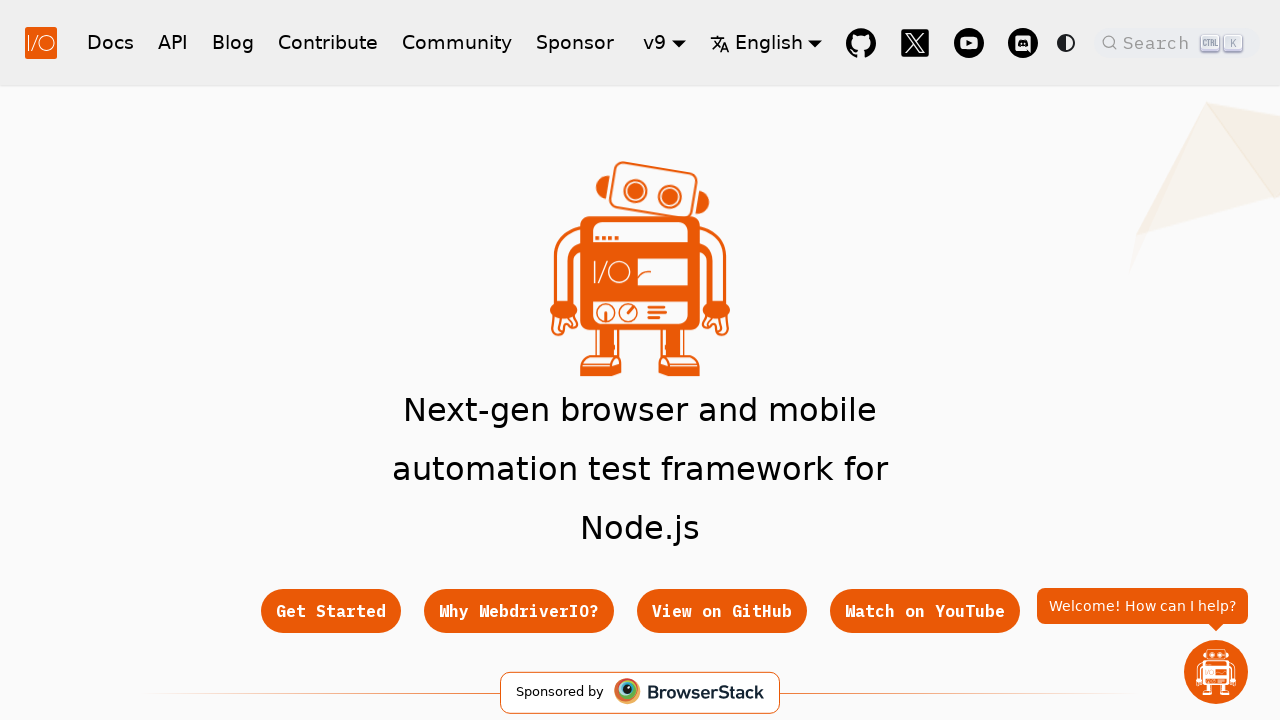

Clicked Get Started button at (330, 611) on .buttons_pzbO [href="/docs/gettingstarted"]
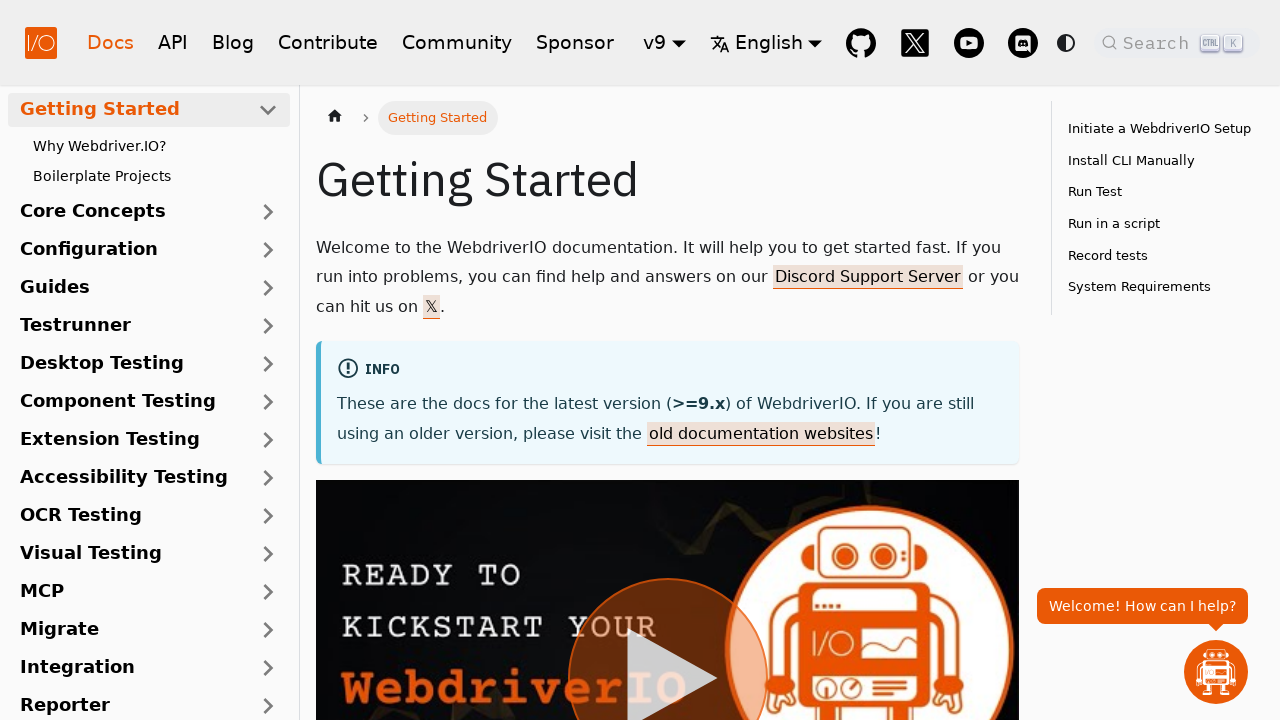

Page DOM content loaded after navigation to Getting Started
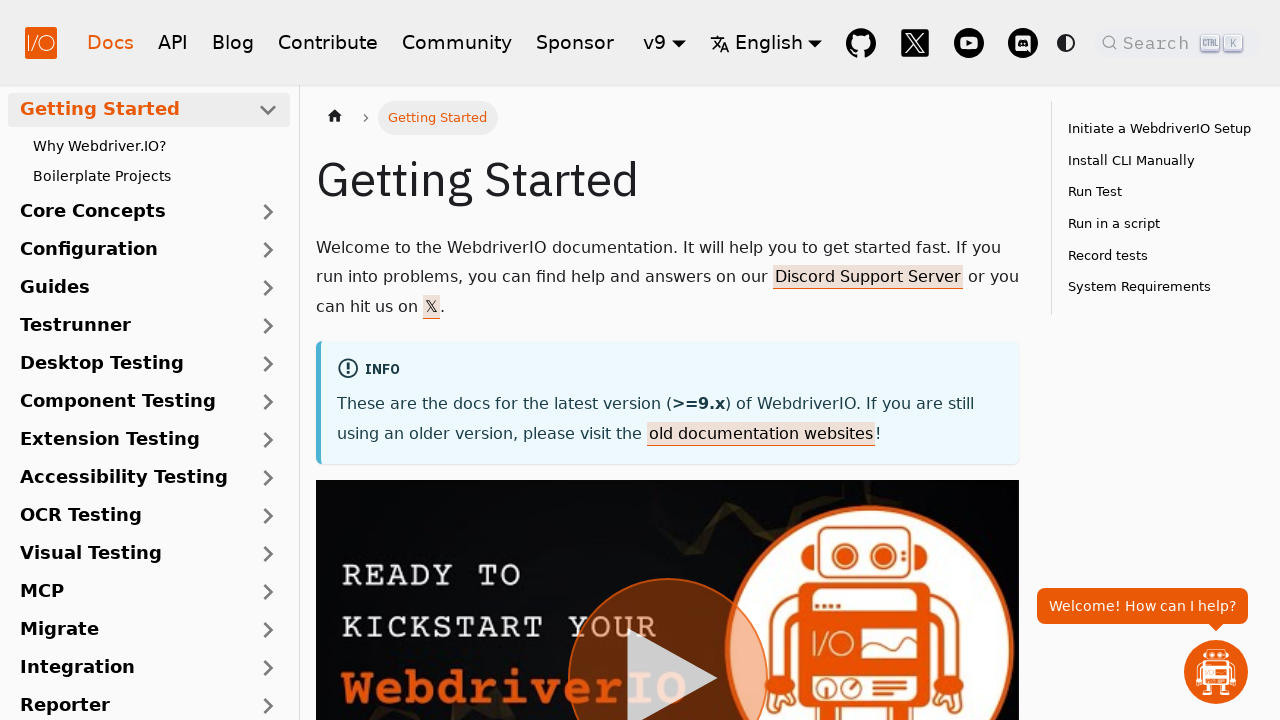

Set viewport size to 1920x1080
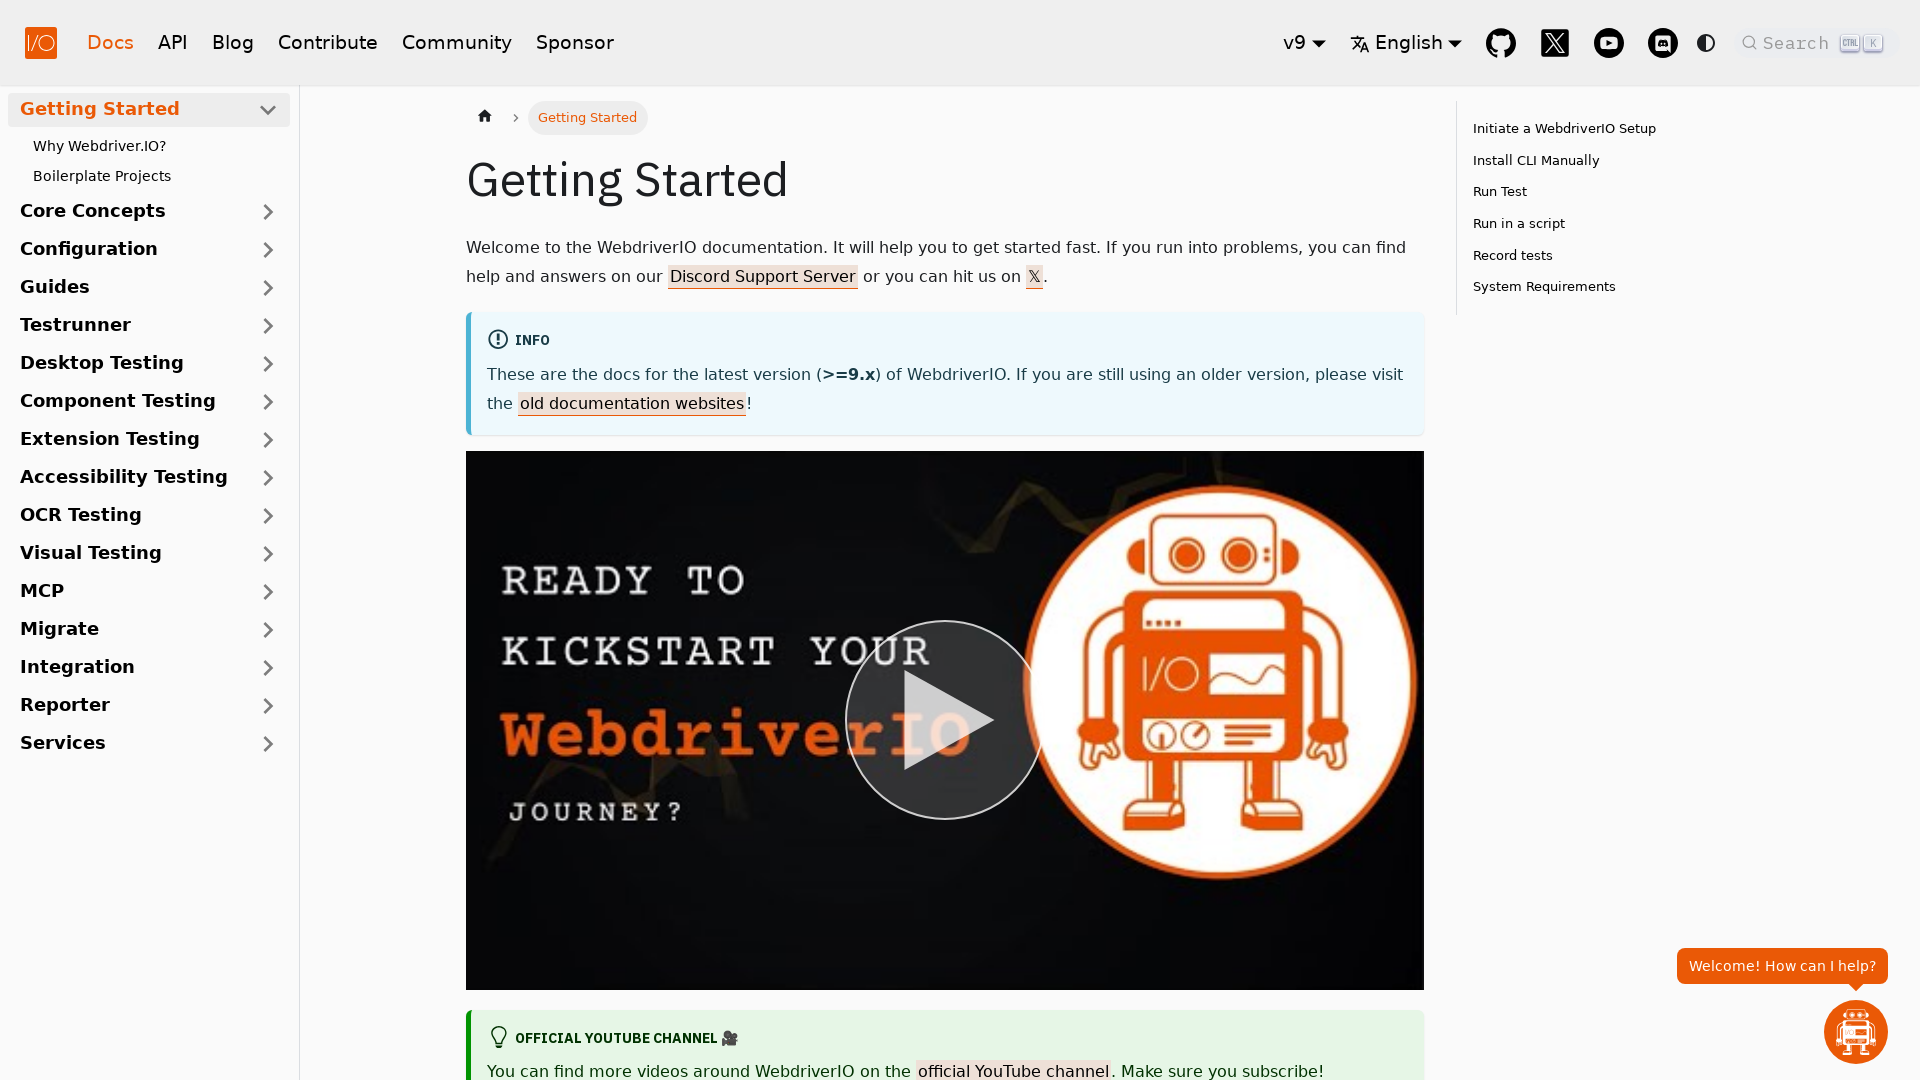

Clicked on System Requirements link at (1610, 287) on ul a[href="#system-requirements"]
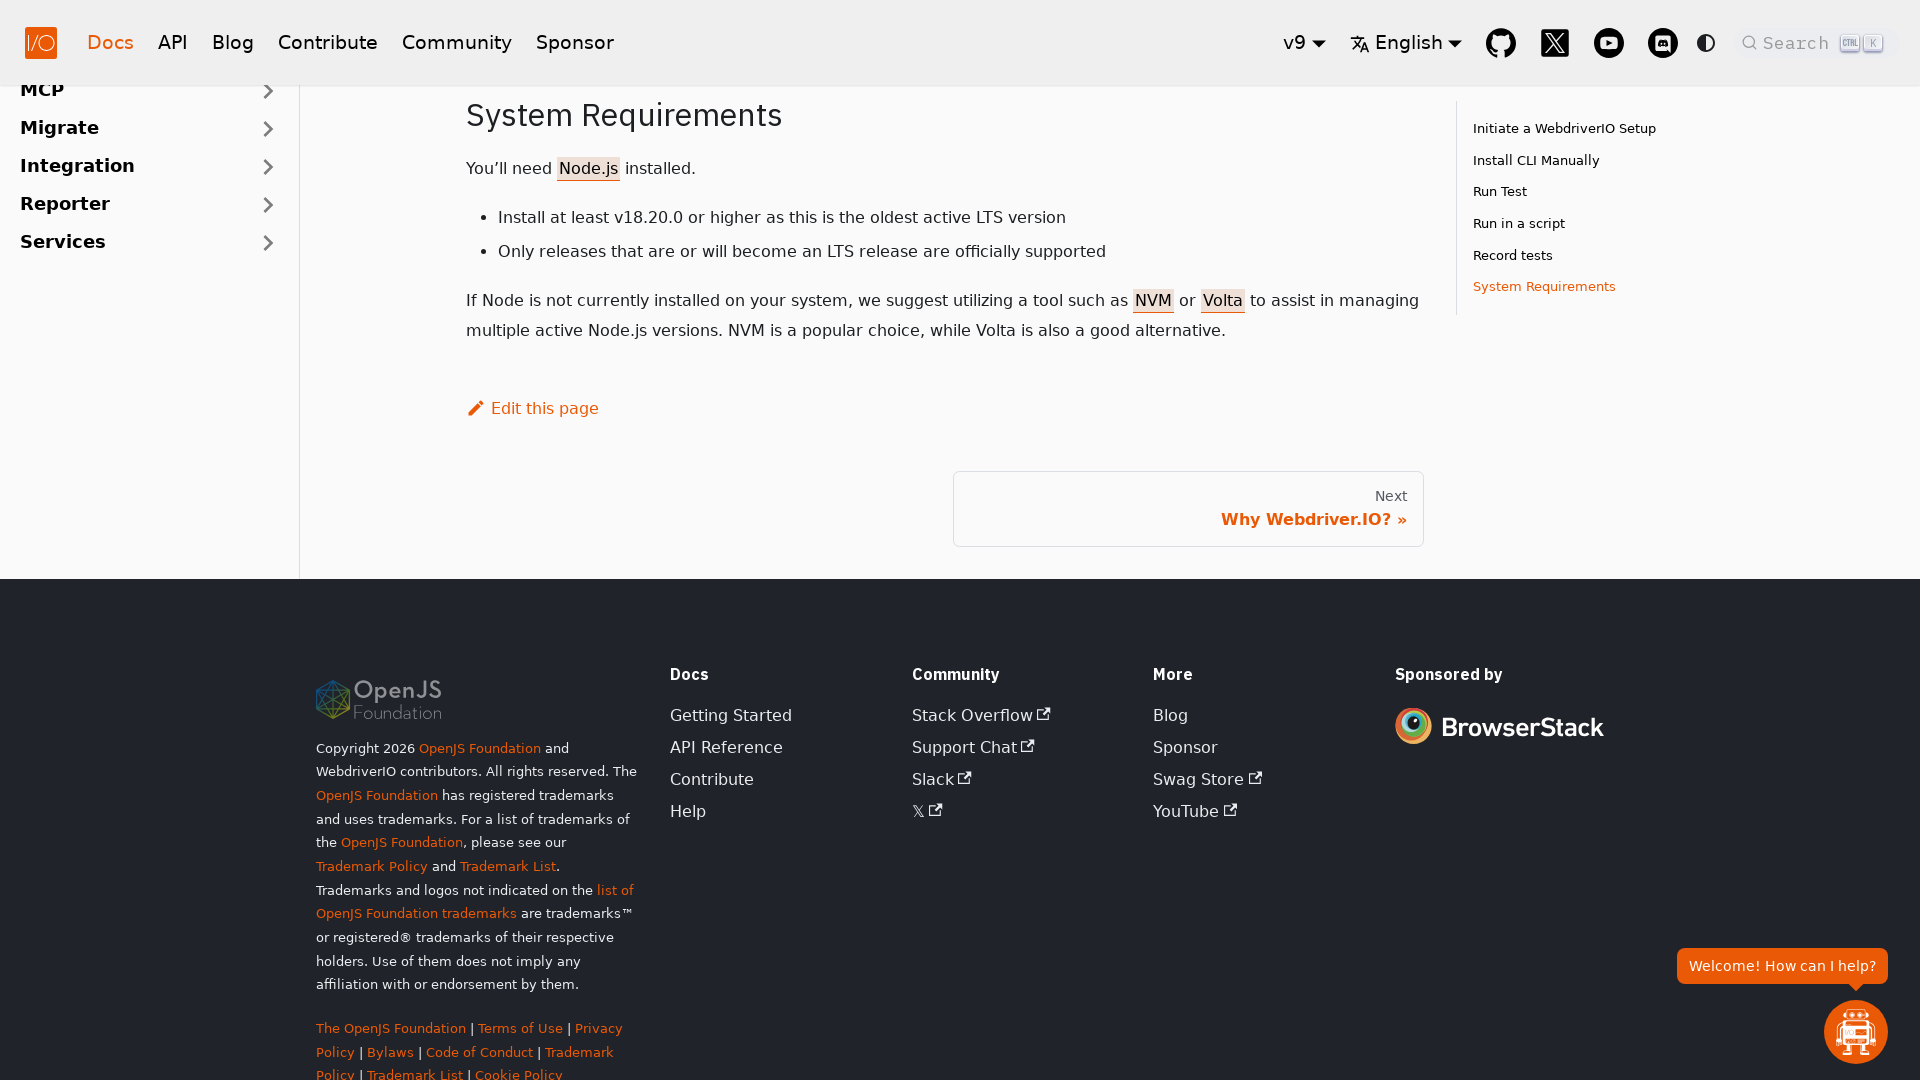

System Requirements content section loaded and visible
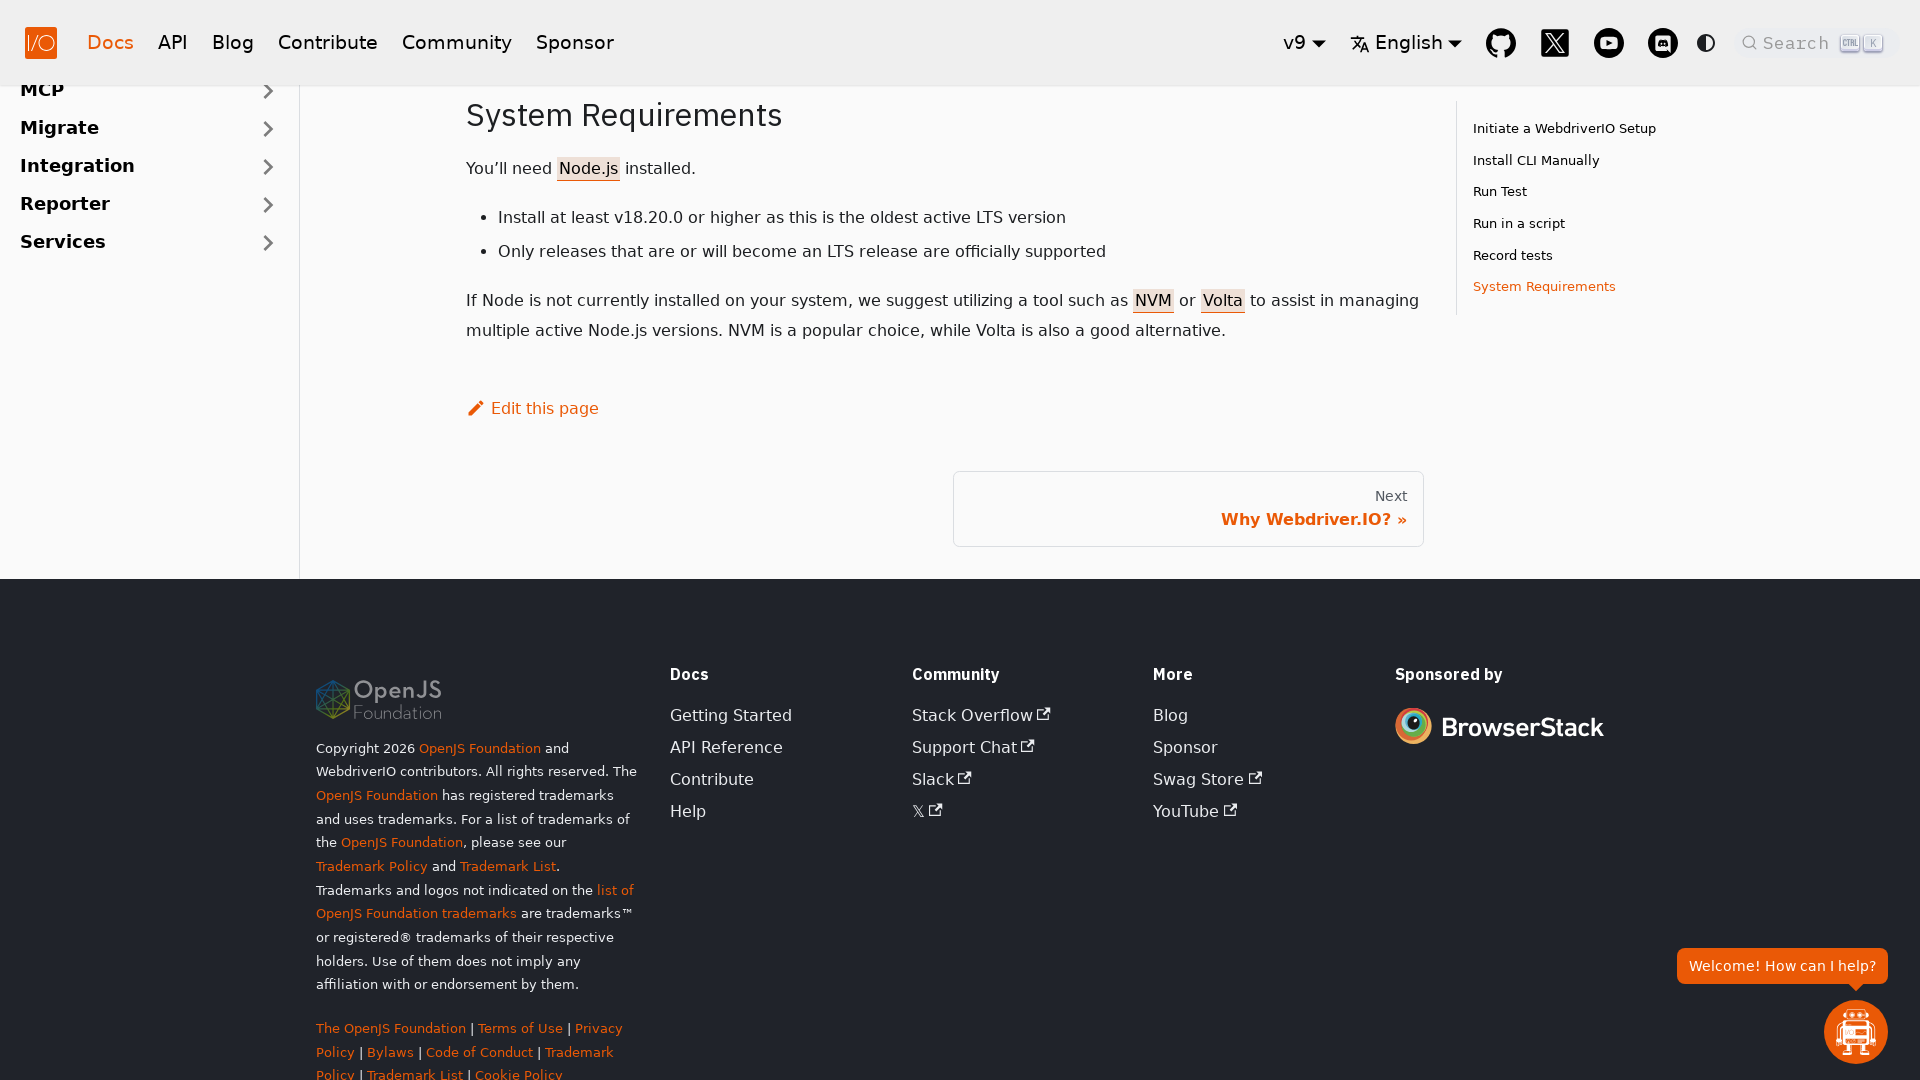

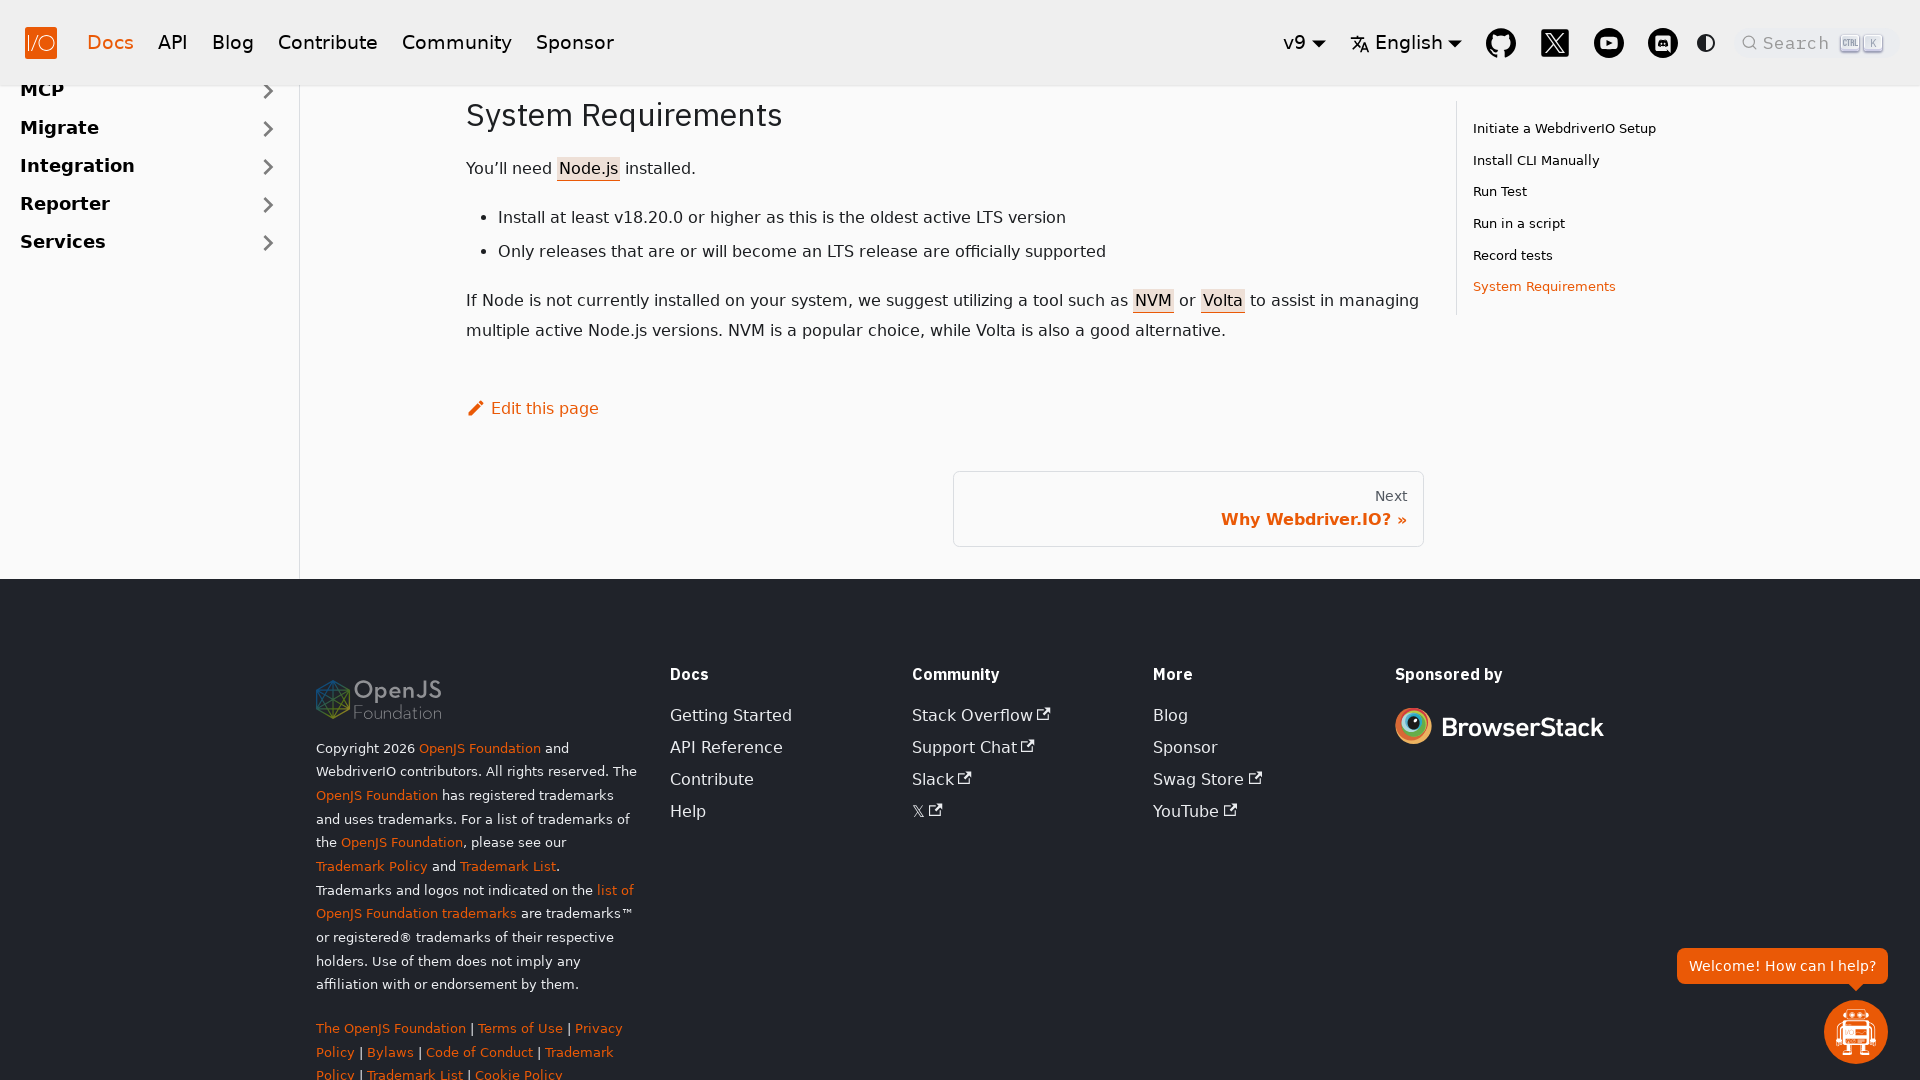